Tests interaction with Shadow DOM elements by locating a shadow host, accessing its shadow root, and entering text into an input field within the shadow DOM

Starting URL: https://testautomationpractice.blogspot.com/

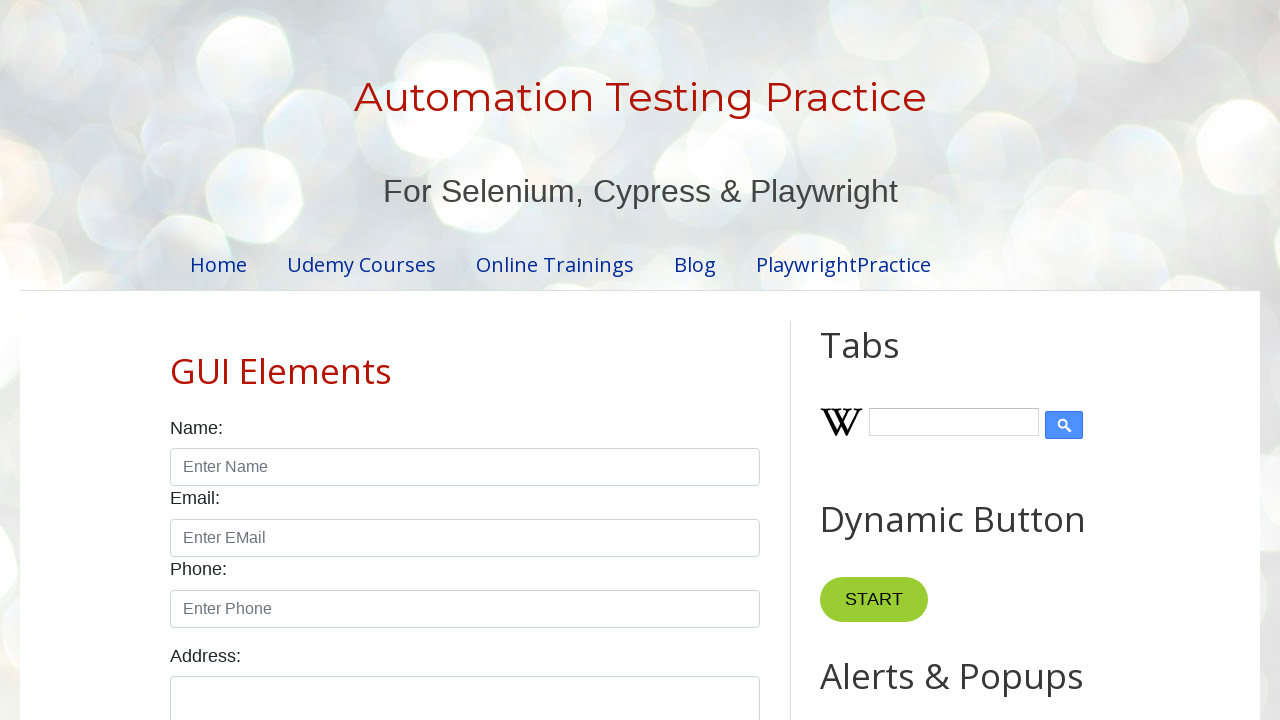

Located shadow host element with ID 'shadow_host'
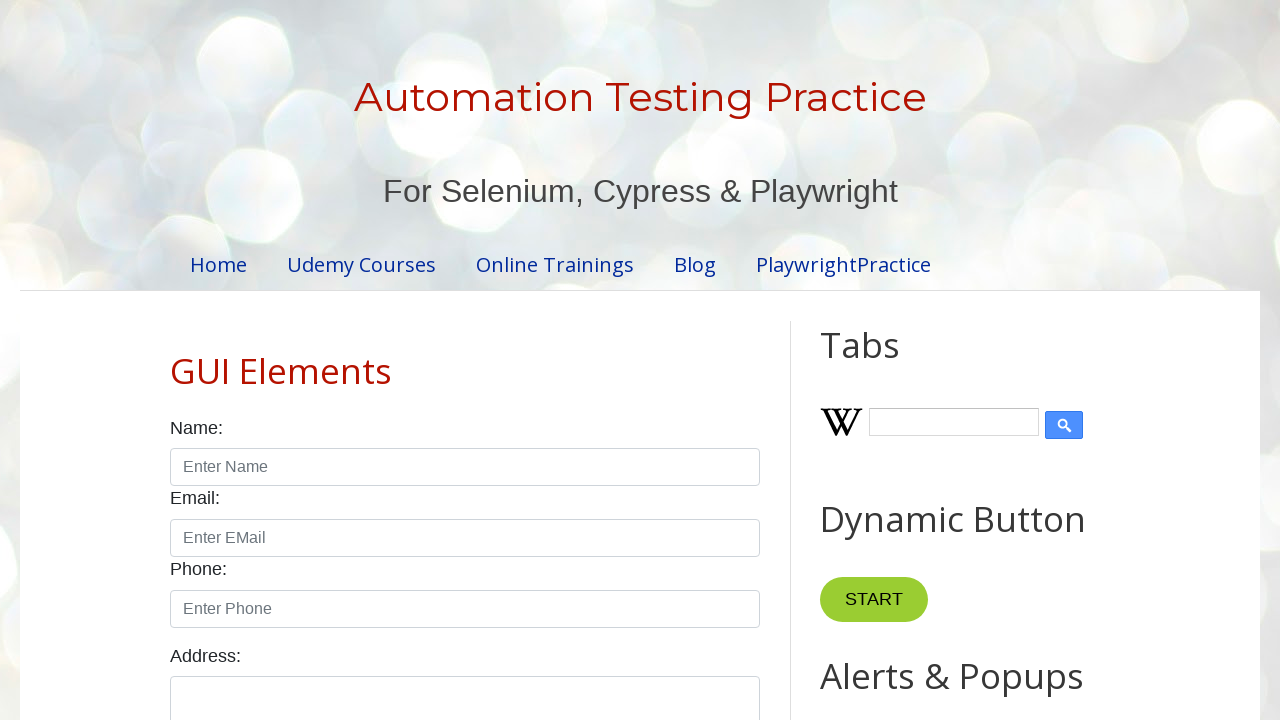

Located text input field within shadow DOM (5th child element)
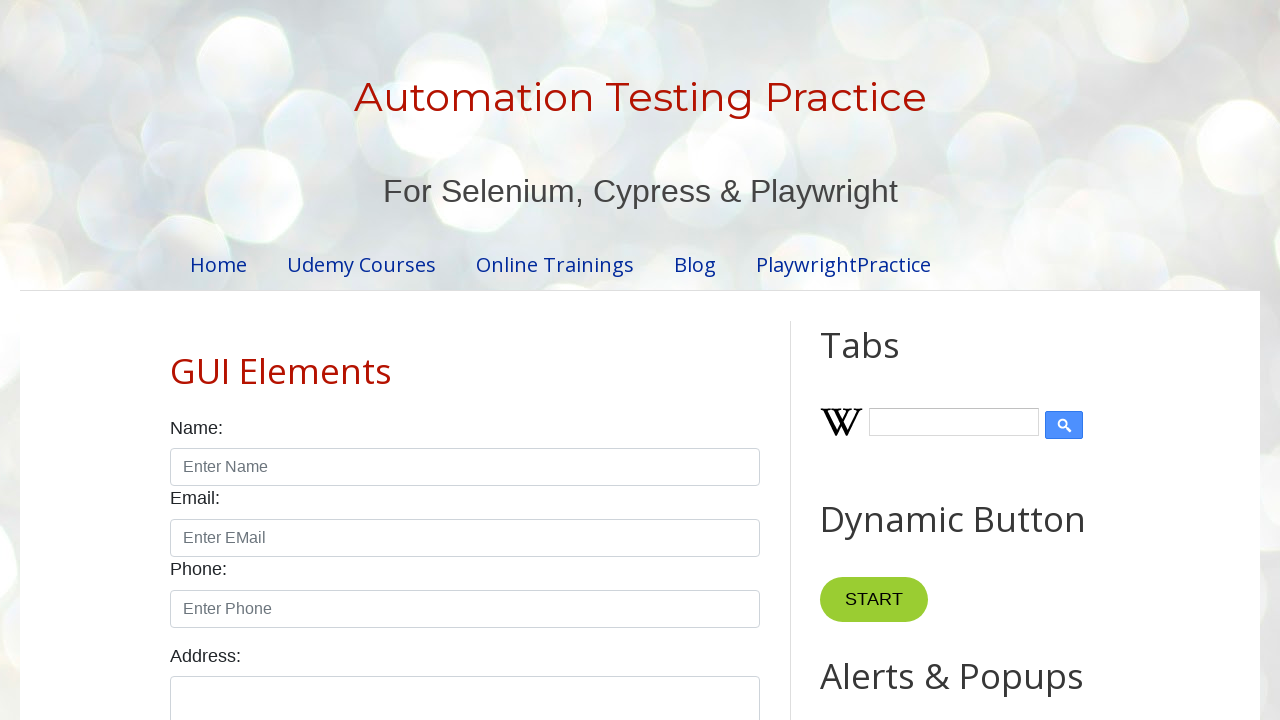

Entered text 'Vivek' into shadow DOM input field on #shadow_host >> input[type='text']:nth-child(5)
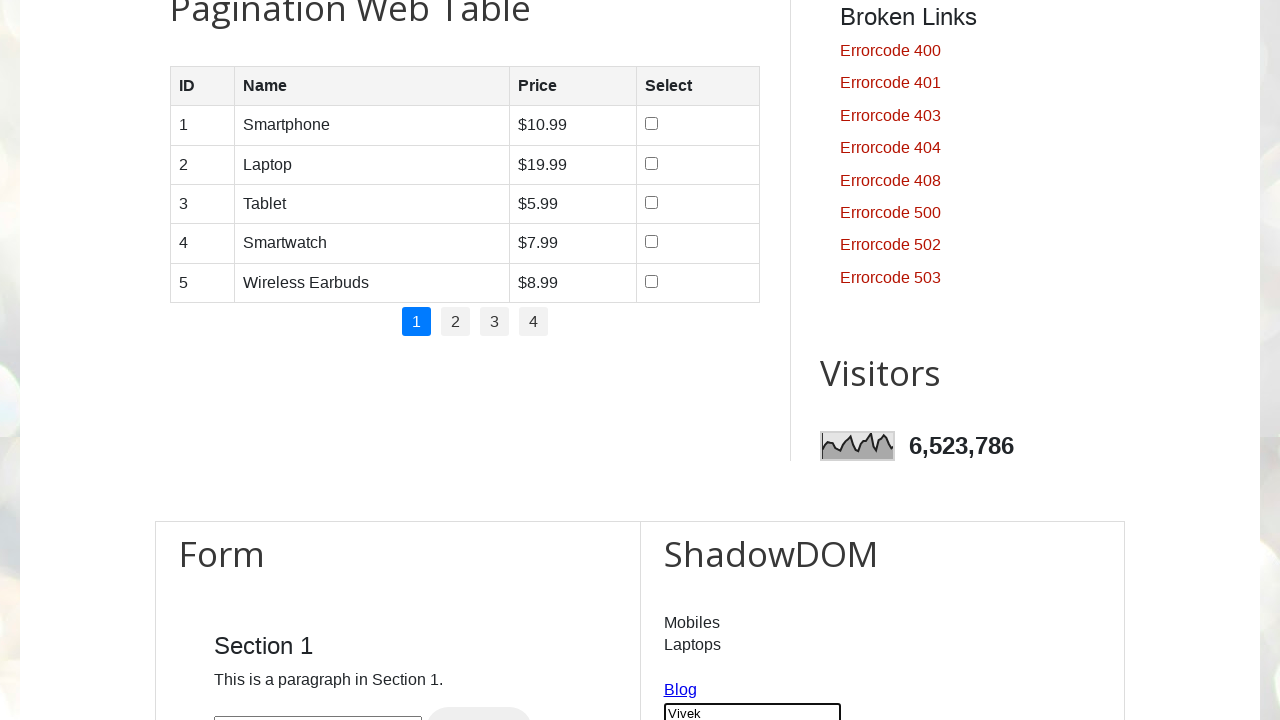

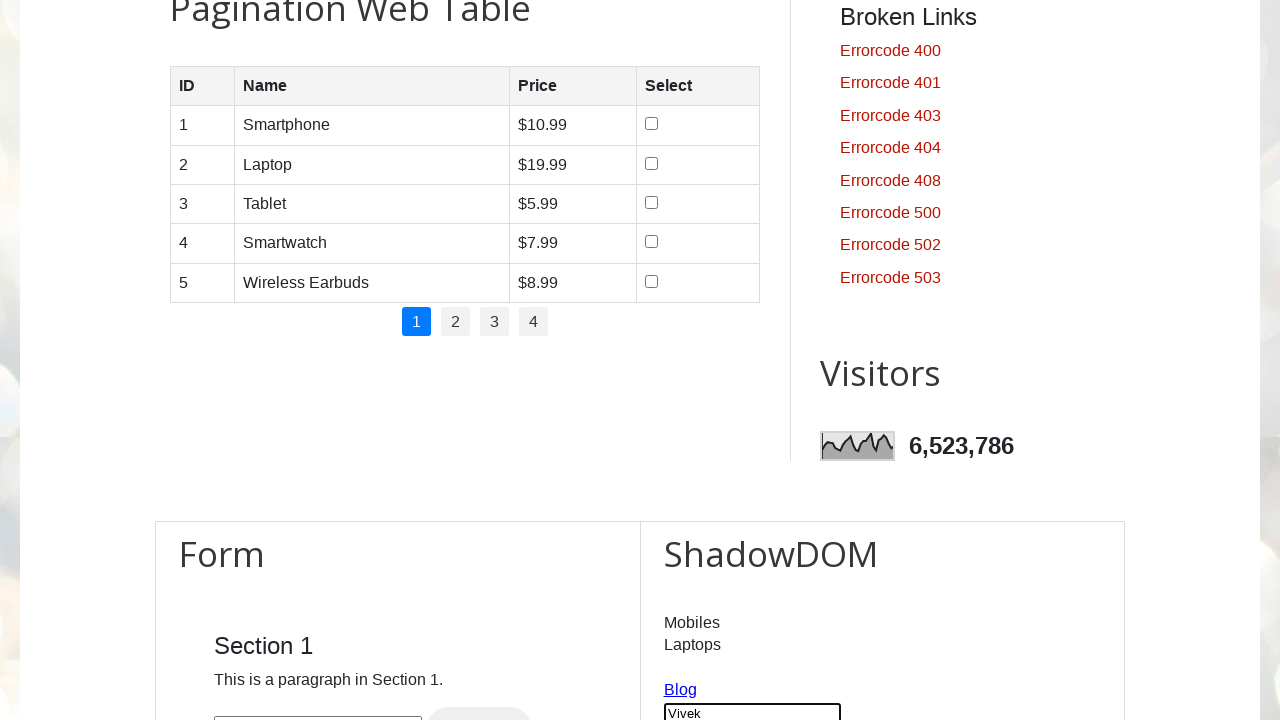